Tests radio button functionality by clicking through each radio button in a group and verifying their selection states

Starting URL: http://www.echoecho.com/htmlforms10.htm

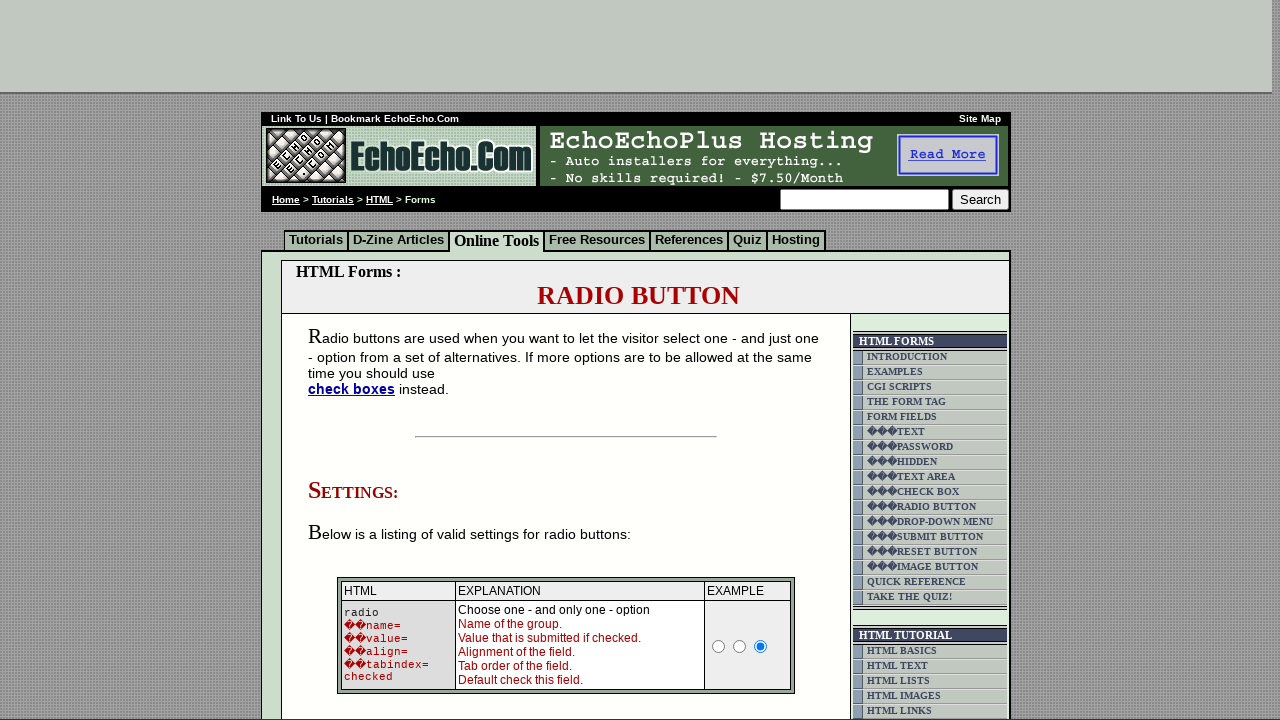

Waited for radio button group 'group1' to load
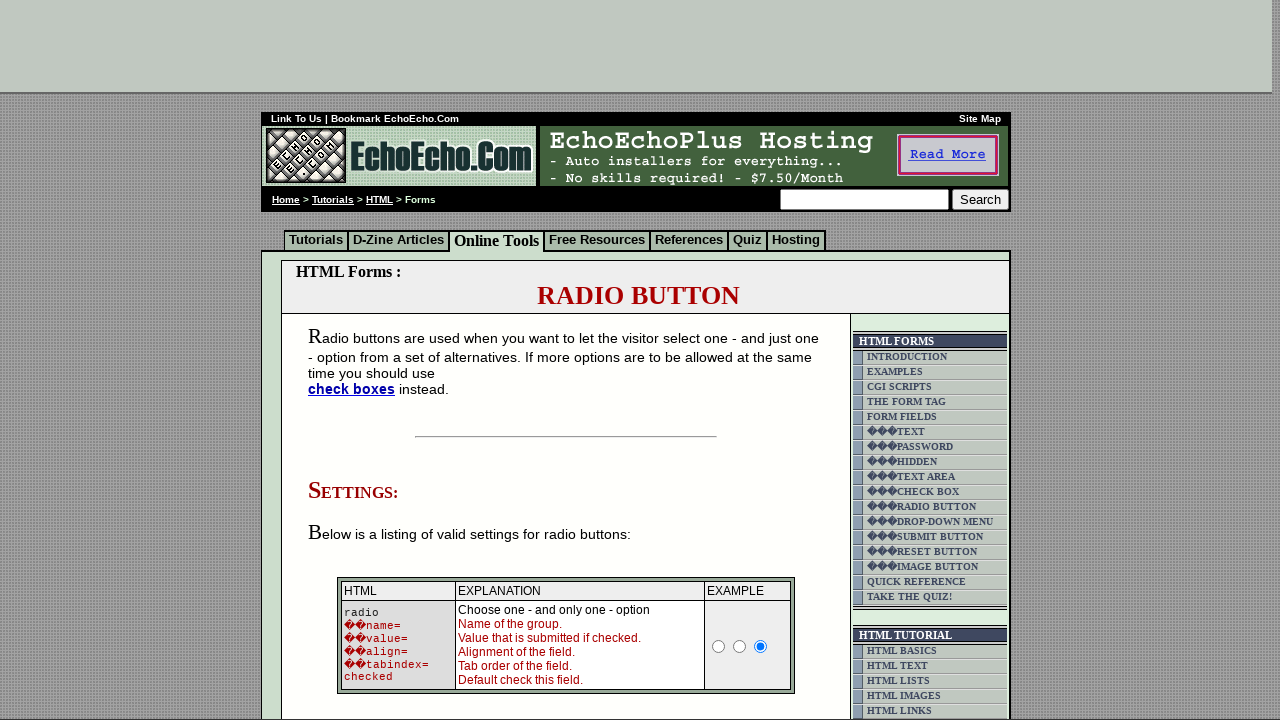

Located all radio buttons in group1
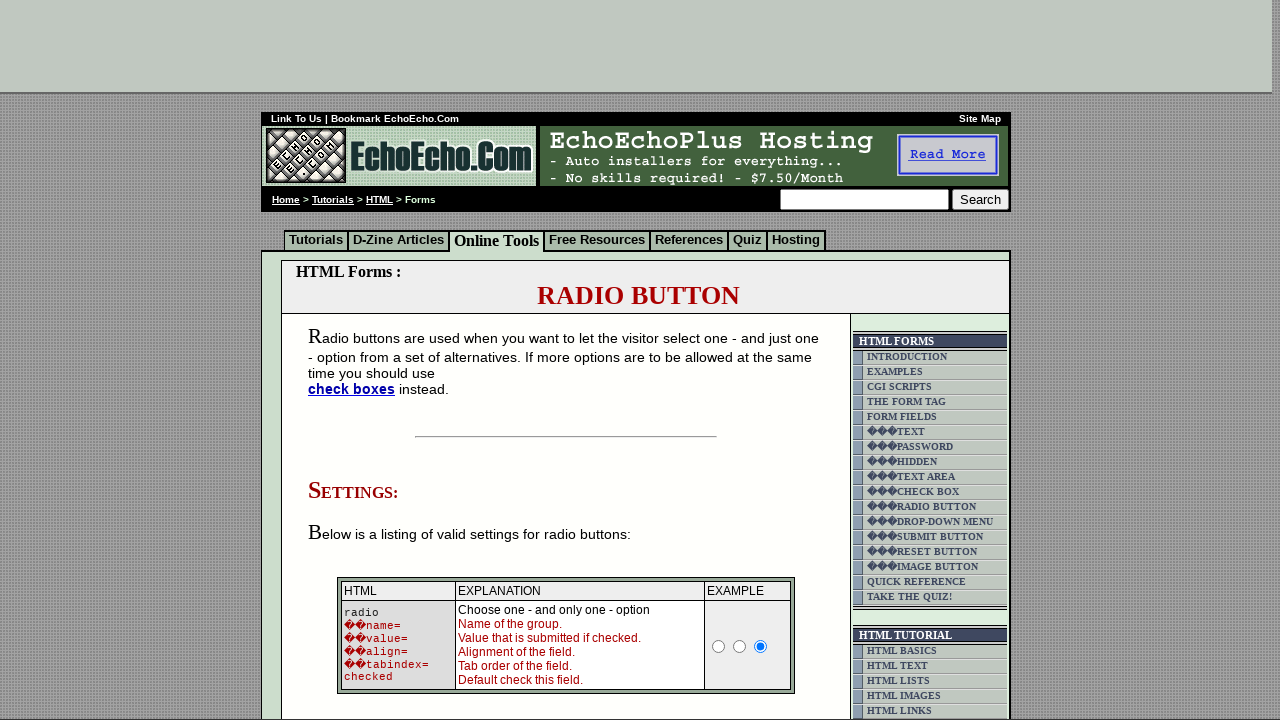

Found 3 radio buttons in the group
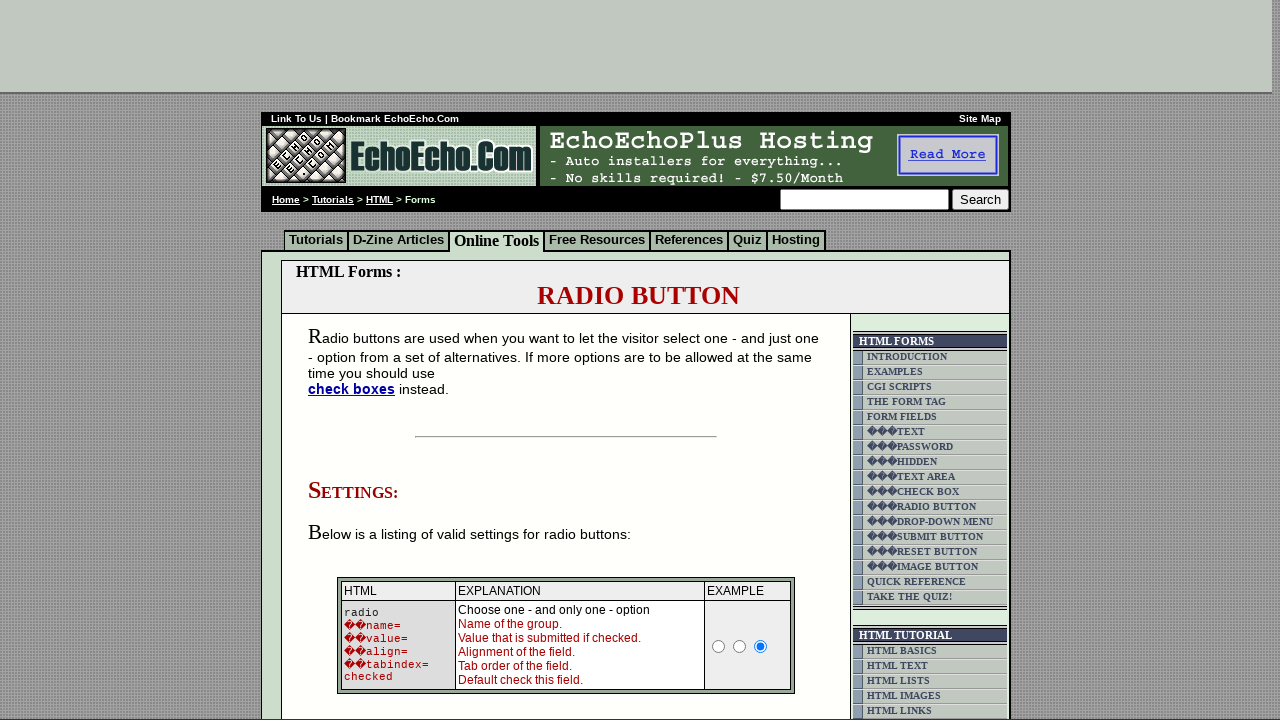

Clicked radio button 1 of 3 at (356, 360) on input[name='group1'] >> nth=0
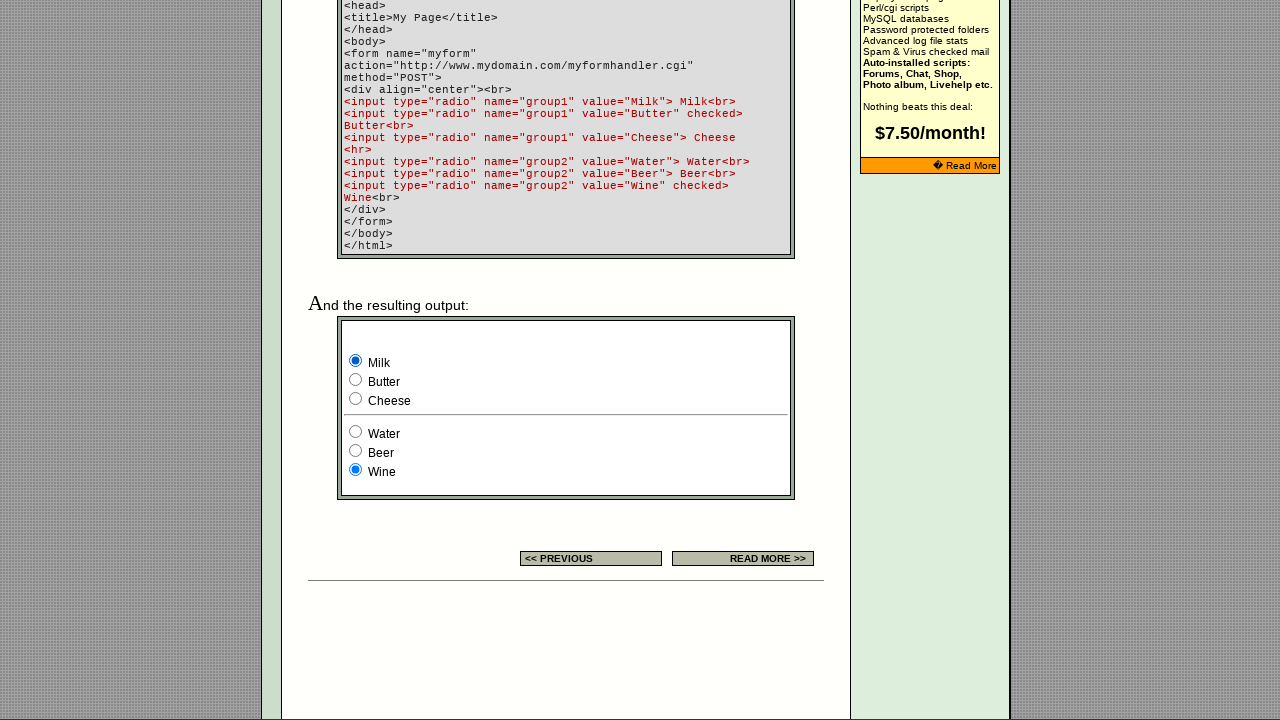

Waited for radio button 1 click to be processed
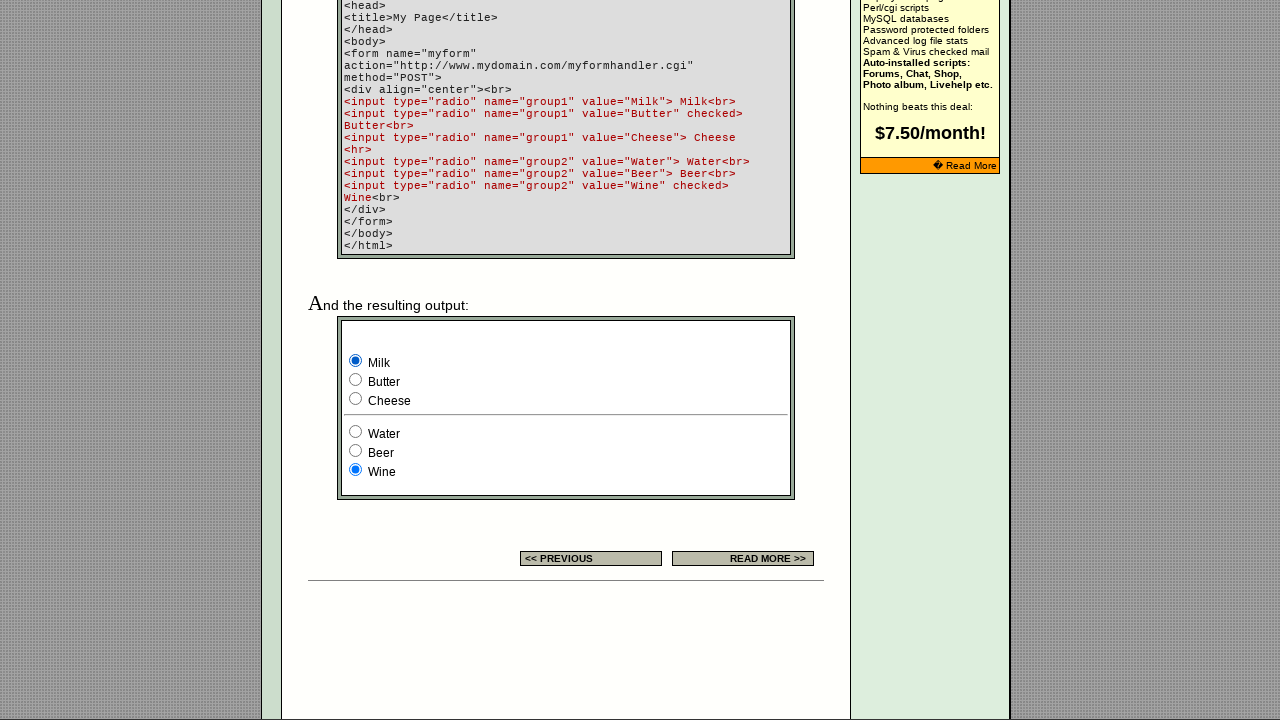

Clicked radio button 2 of 3 at (356, 380) on input[name='group1'] >> nth=1
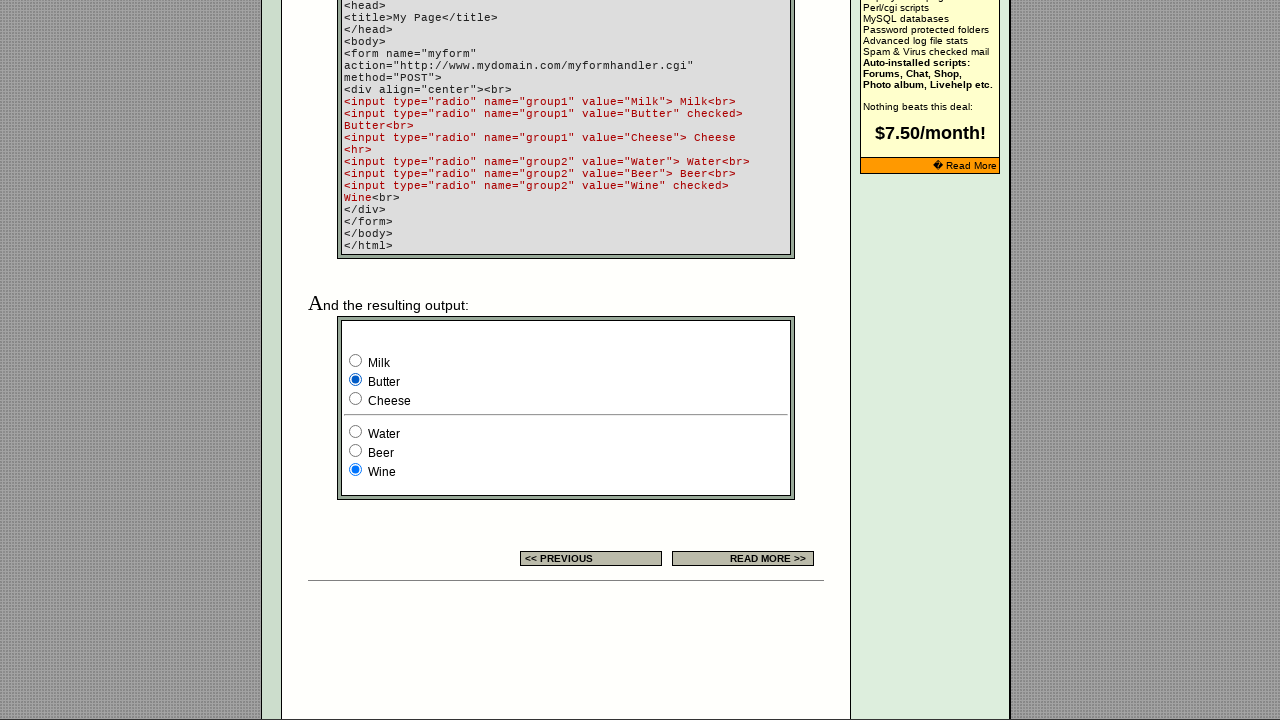

Waited for radio button 2 click to be processed
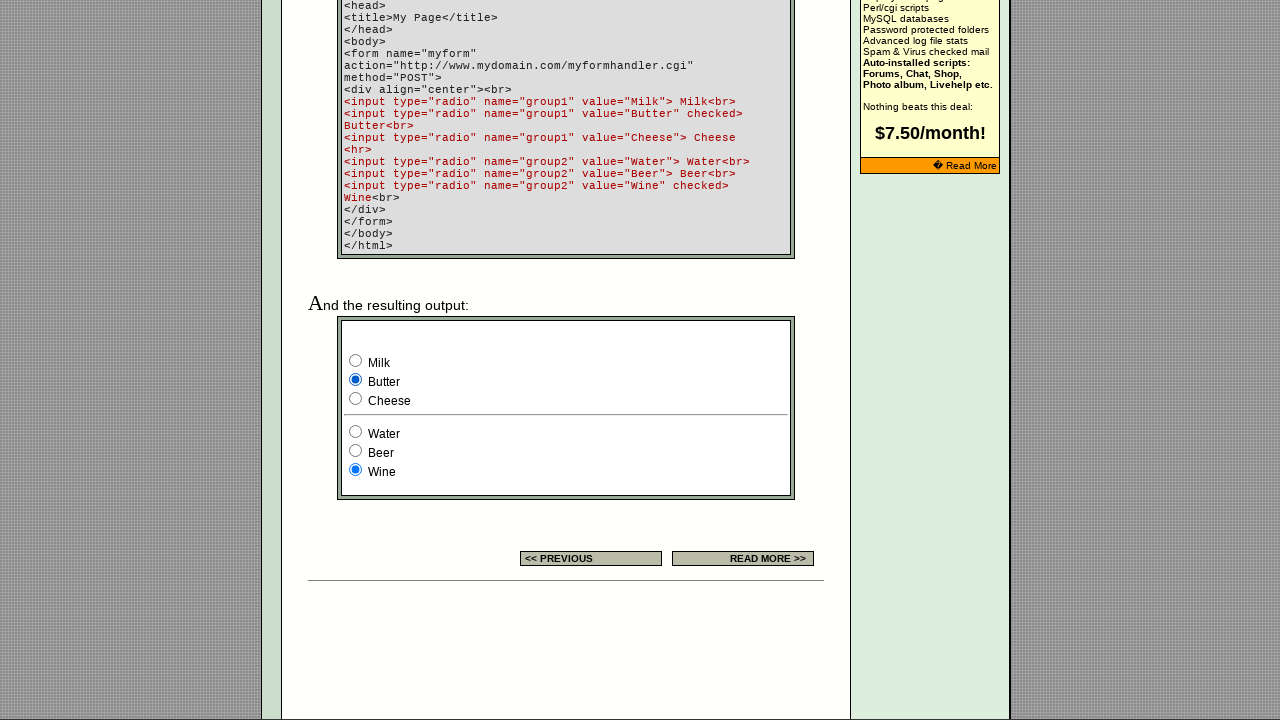

Clicked radio button 3 of 3 at (356, 398) on input[name='group1'] >> nth=2
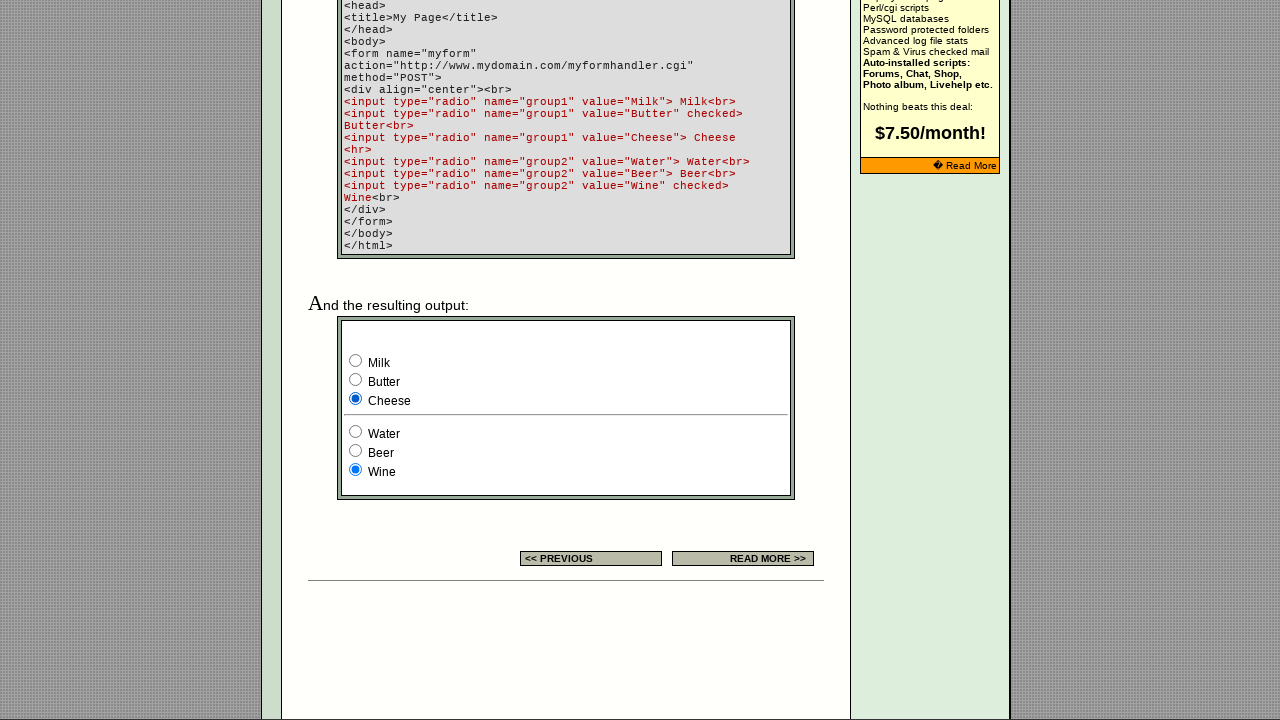

Waited for radio button 3 click to be processed
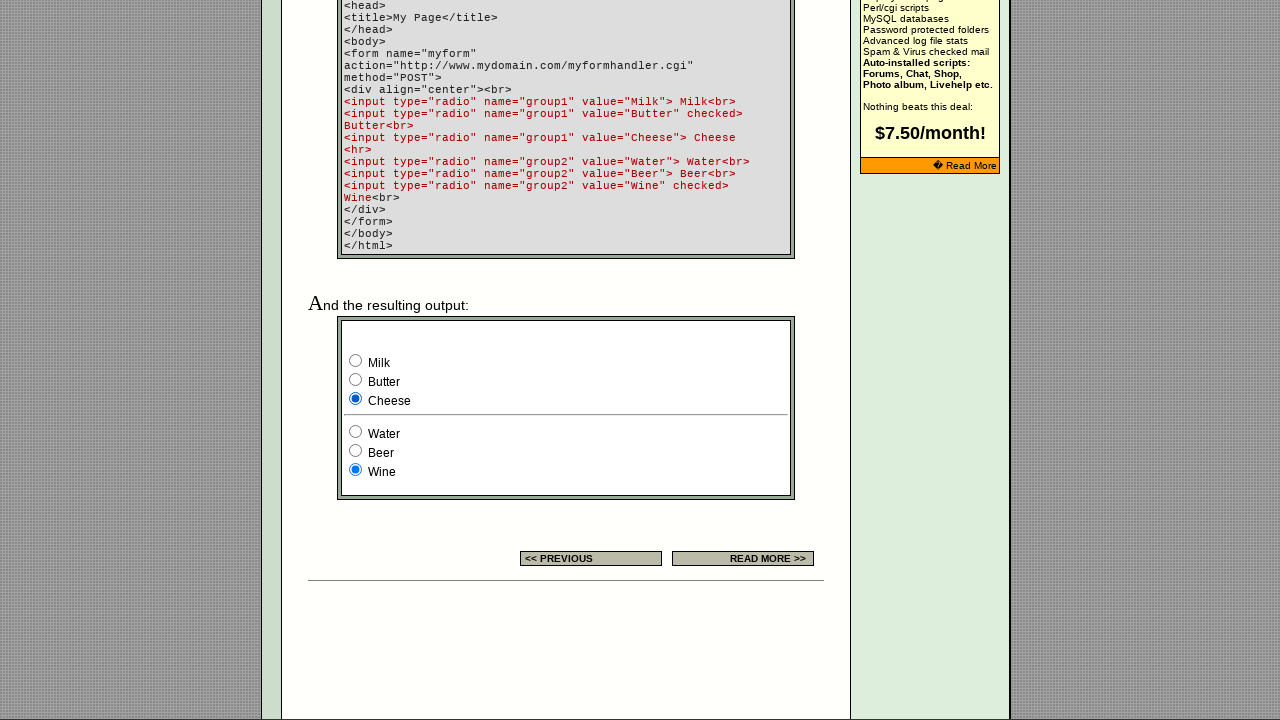

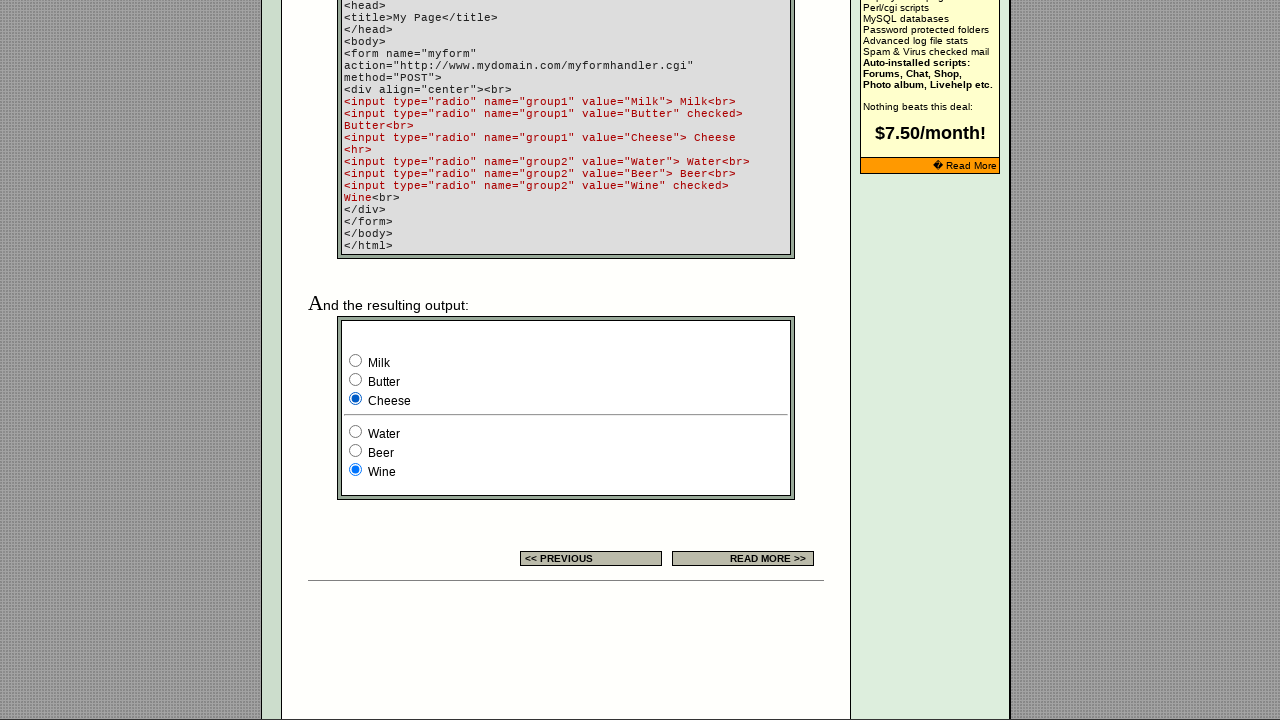